Tests radio button functionality by clicking on yellow and black radio buttons and verifying they are selected

Starting URL: https://testcenter.techproeducation.com/index.php?page=radio-buttons

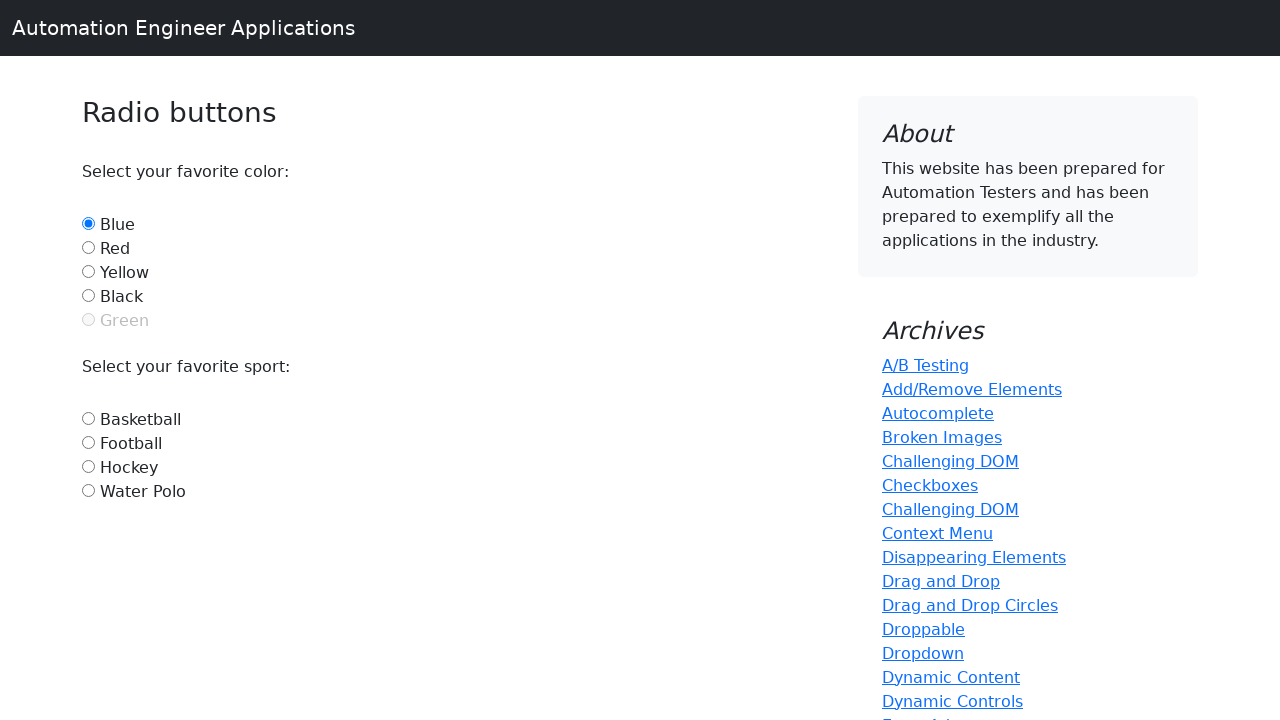

Clicked on yellow radio button at (88, 271) on #yellow
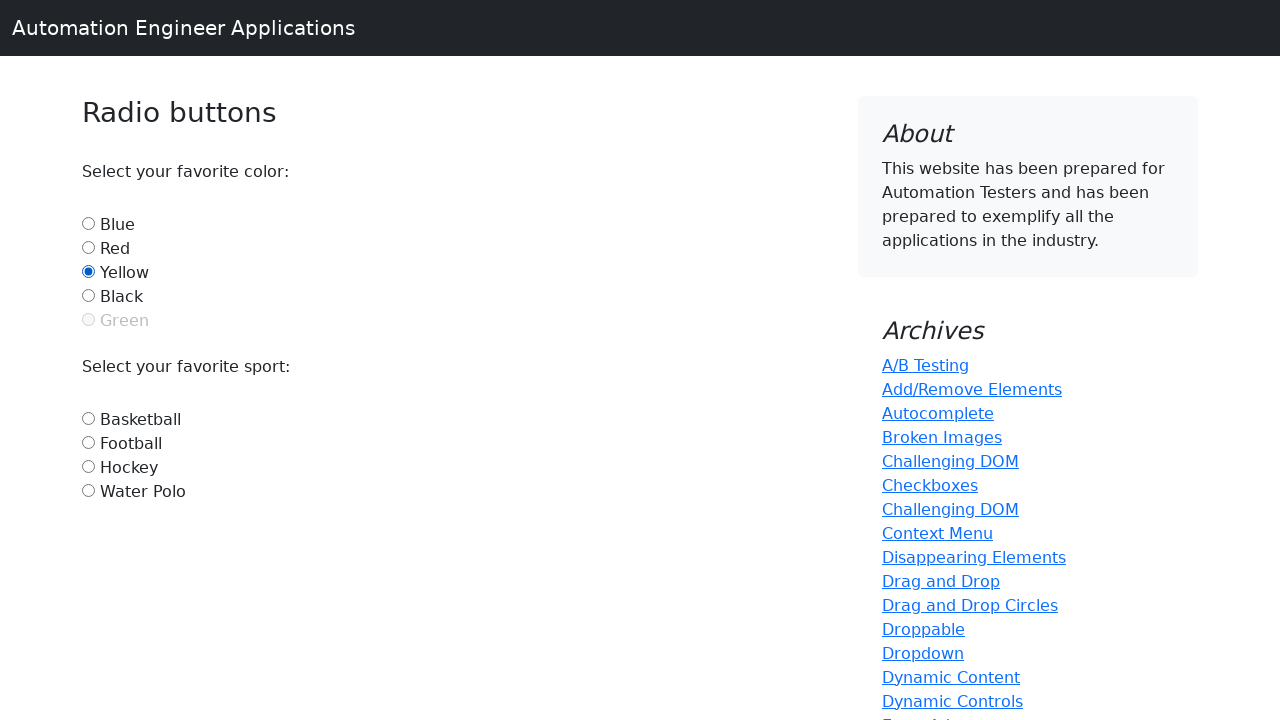

Verified that yellow radio button is selected
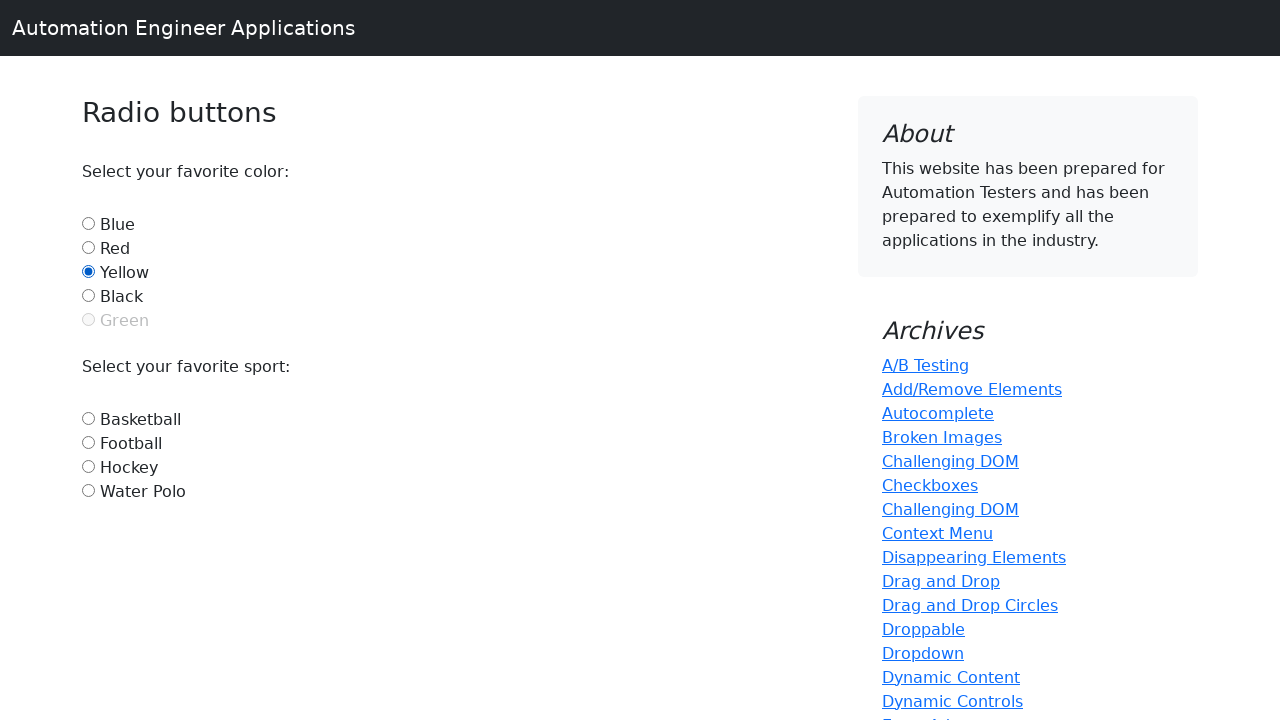

Clicked on black radio button at (88, 295) on #black
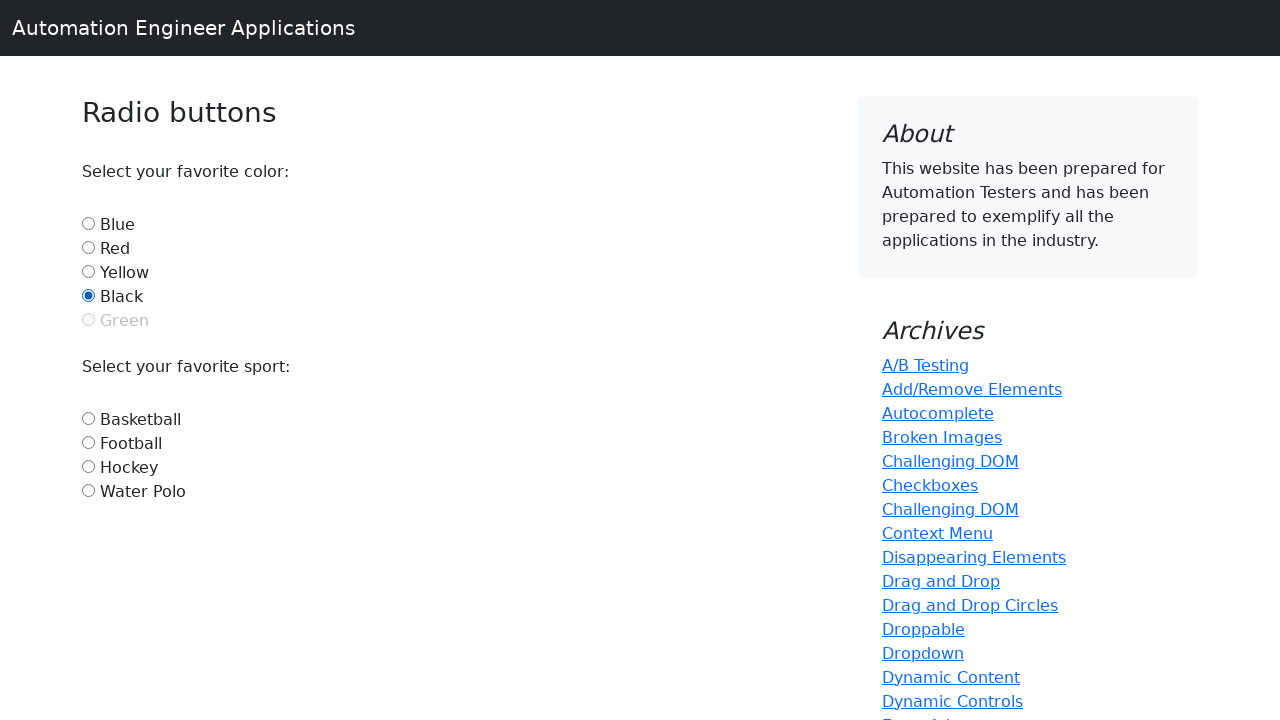

Verified that black radio button is selected
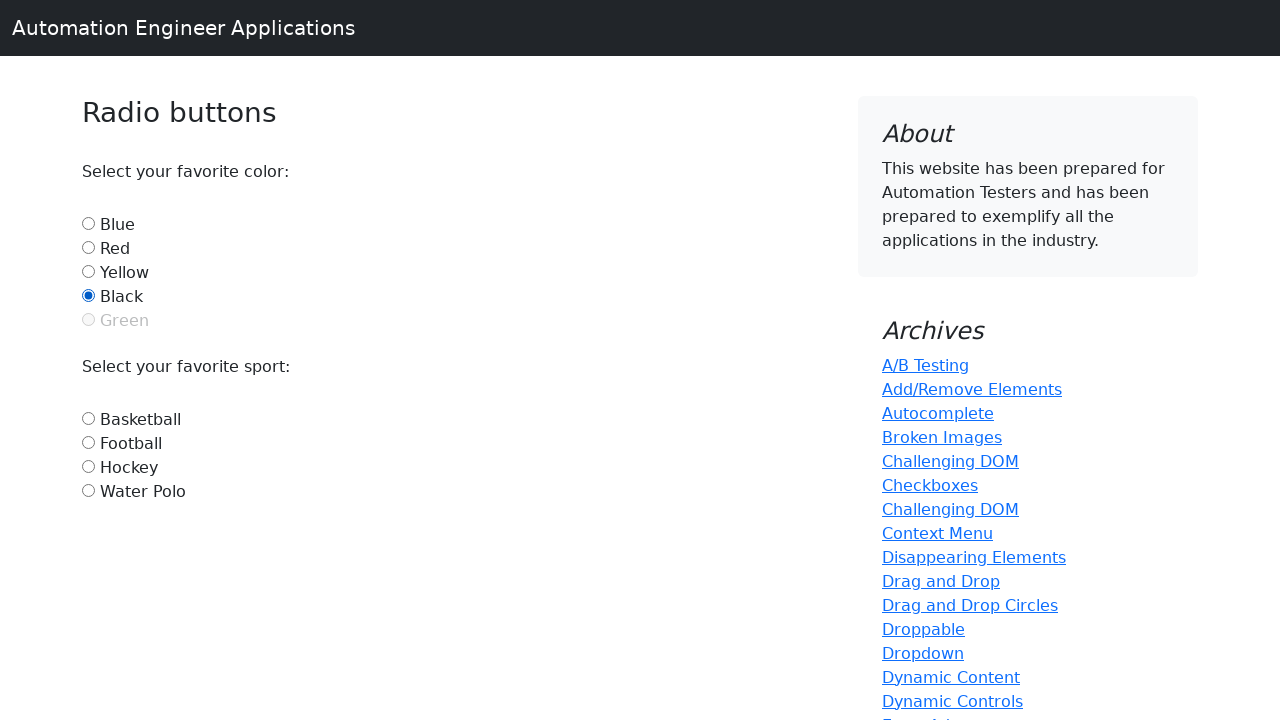

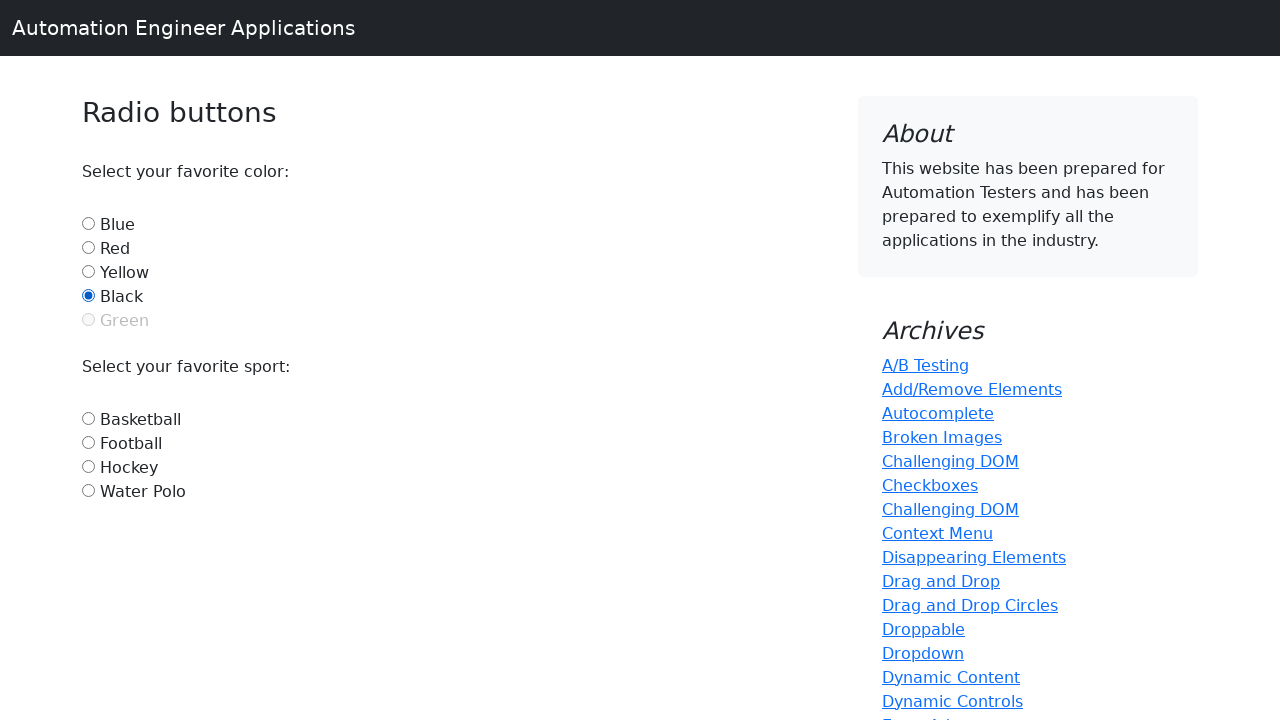